Tests drag and drop functionality by dragging an element to a specific offset position within an iframe

Starting URL: https://jqueryui.com/droppable/

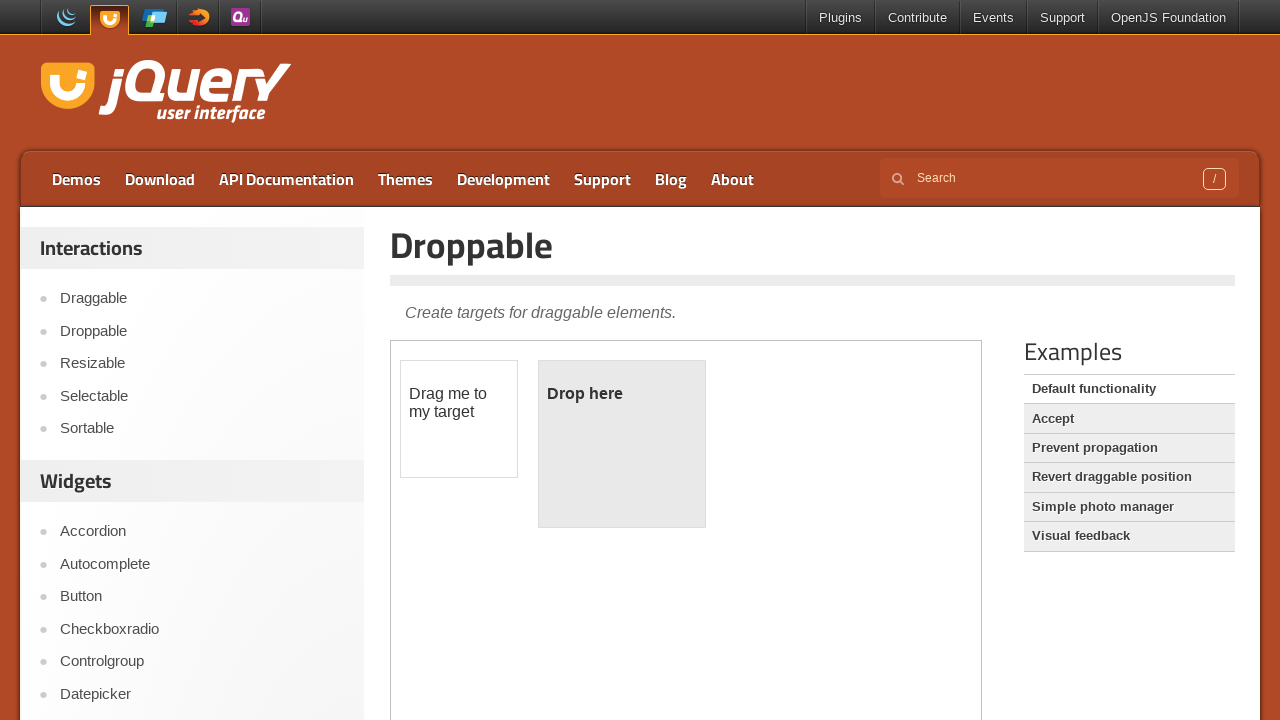

Located the first iframe containing the drag and drop demo
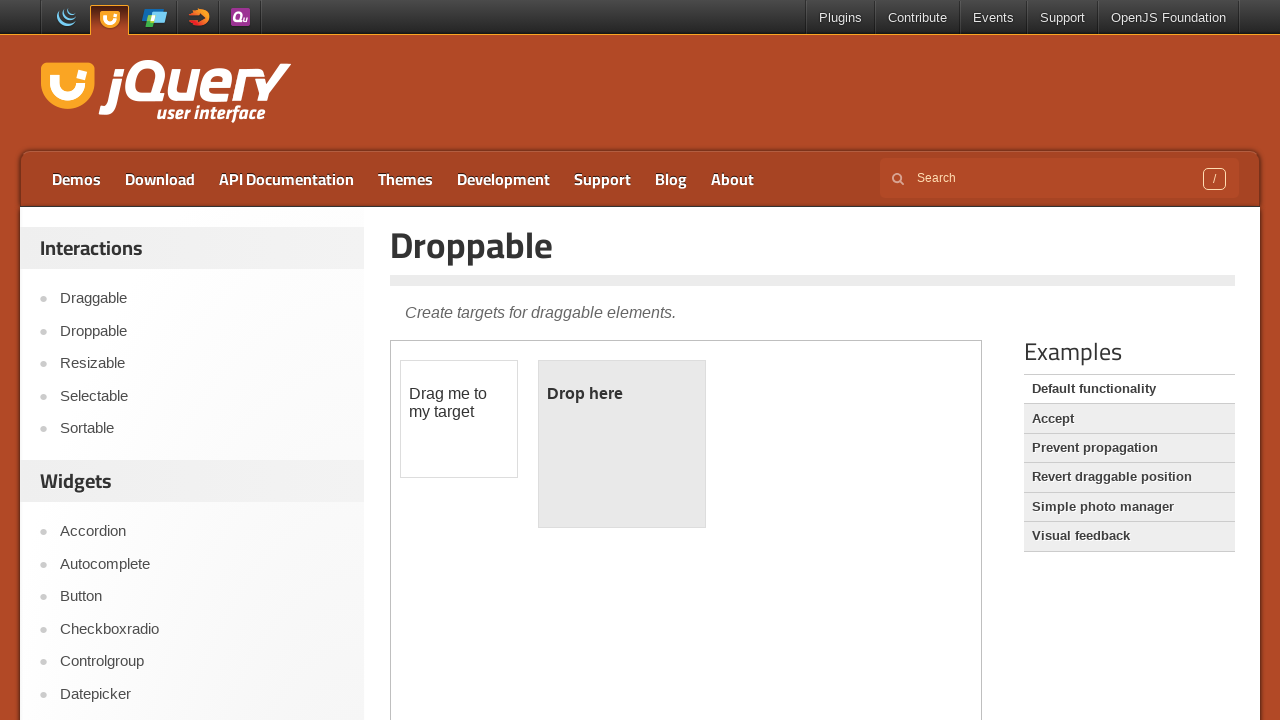

Located the draggable element with id 'draggable' within the iframe
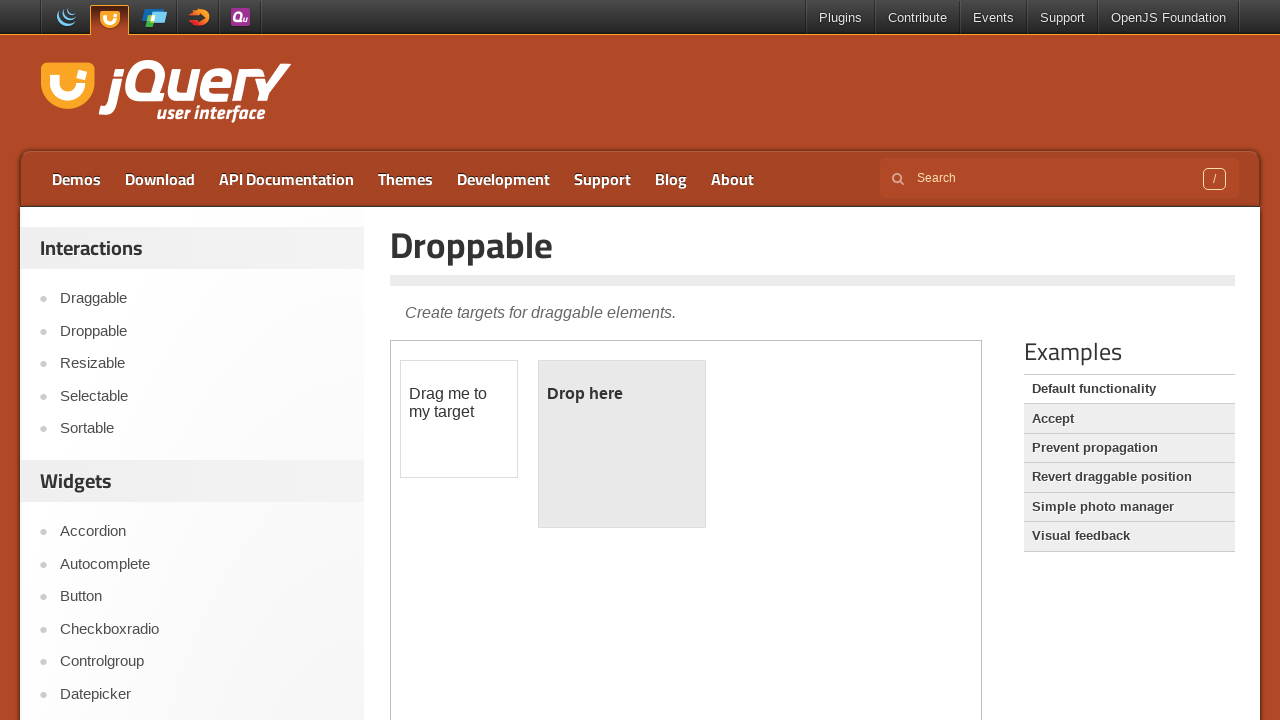

Dragged the element 100px right and 60px down to test drag and drop functionality at (501, 421)
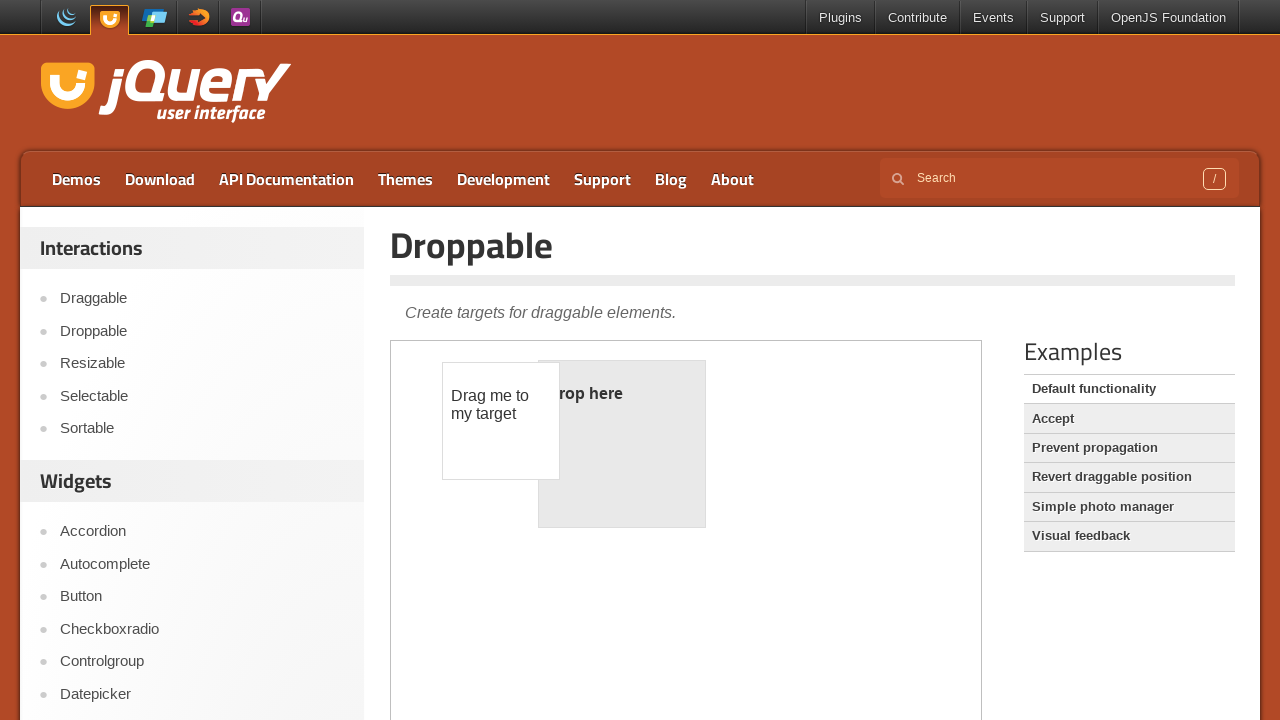

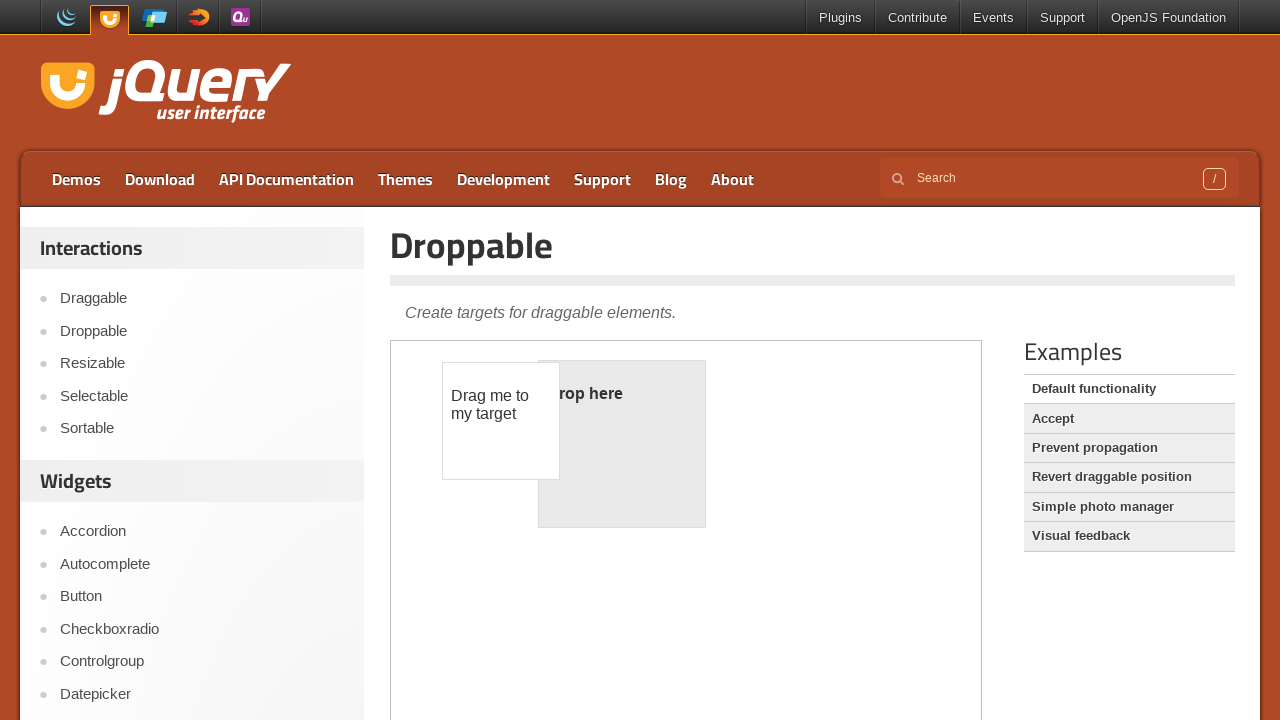